Tests a registration form by filling email, first name, and last name fields

Starting URL: https://demo.automationtesting.in/Register.html

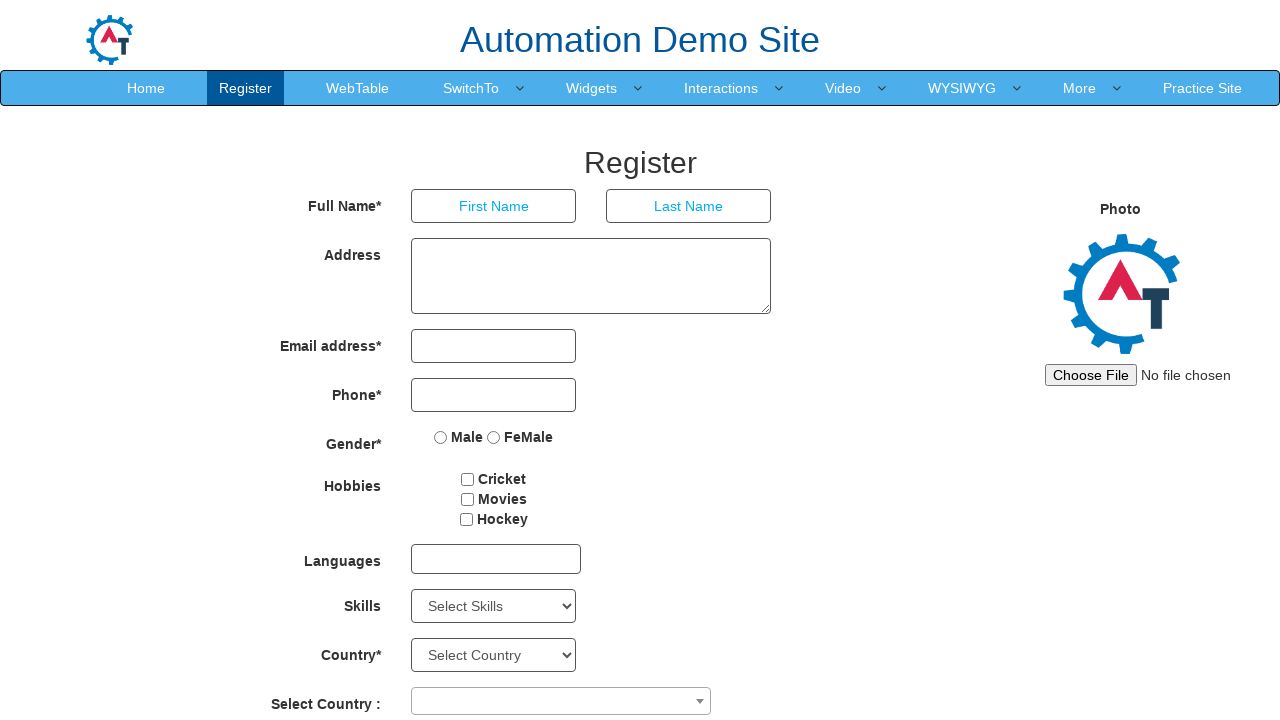

Filled email field with 'testuser2024@gmail.com' on input[type='email']
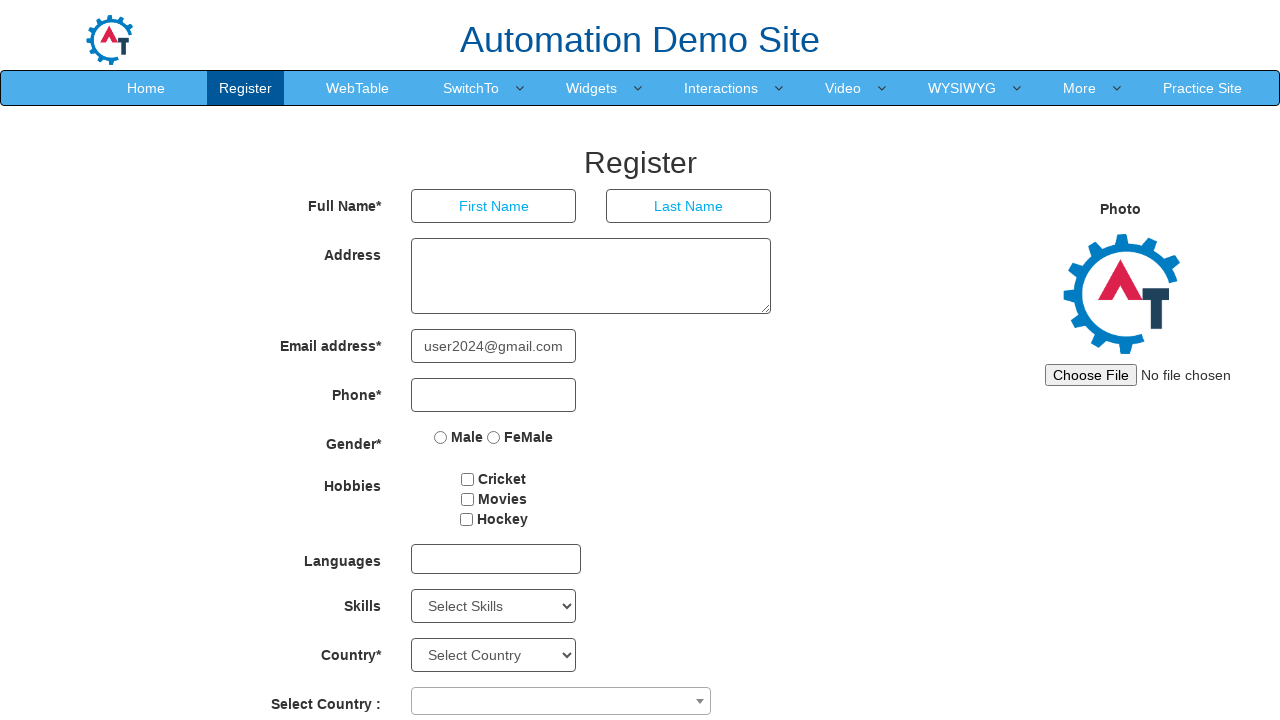

Filled first name field with 'Michael' on (//input[@type='text'])[1]
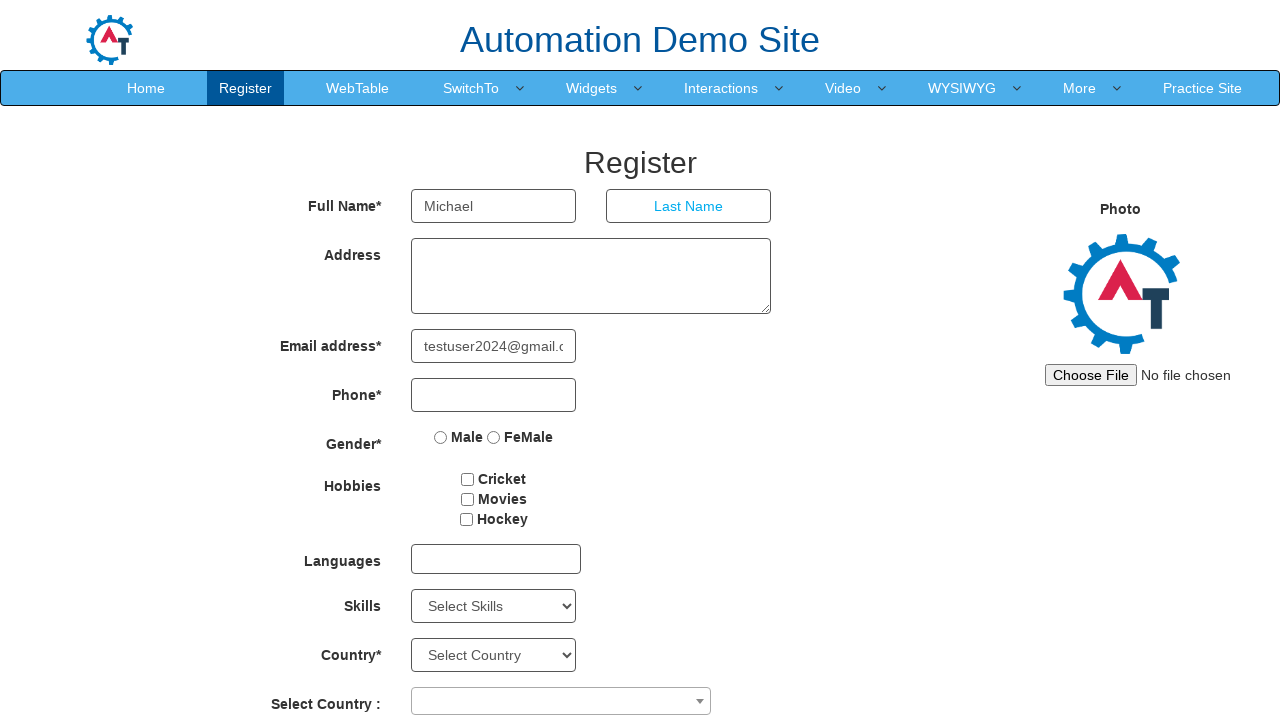

Filled last name field with 'Johnson' on (//input[@type='text'])[2]
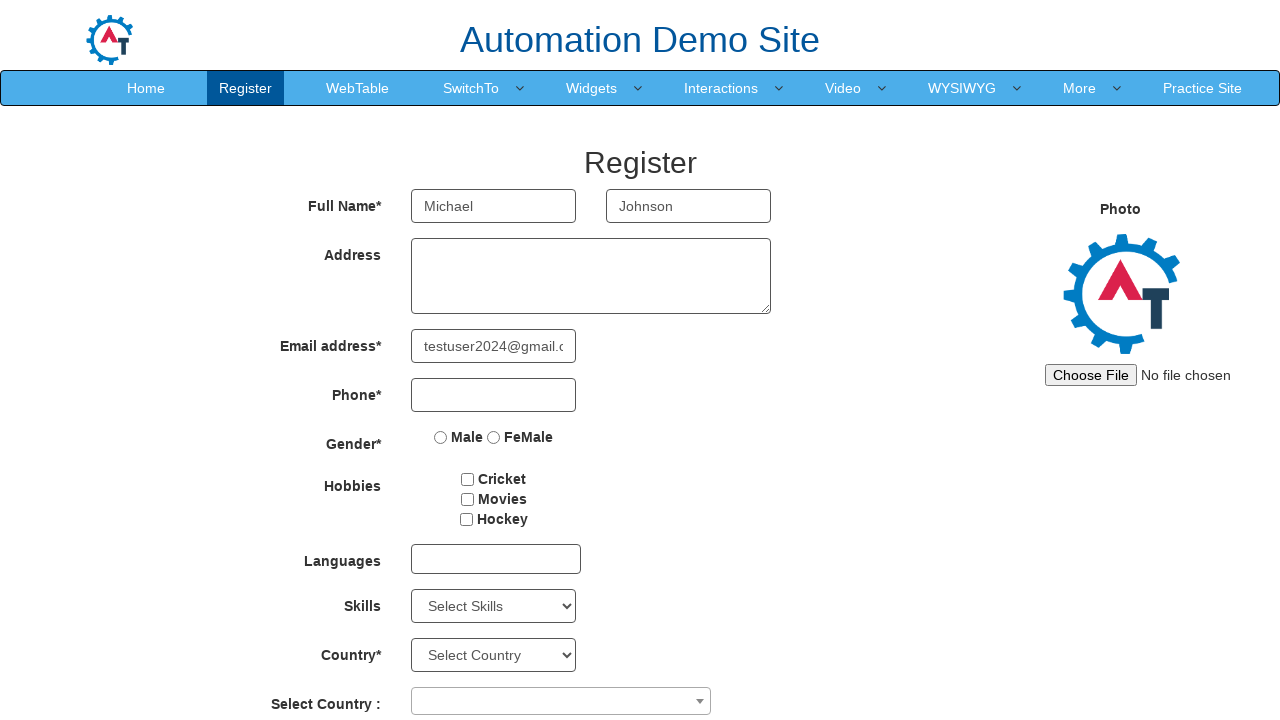

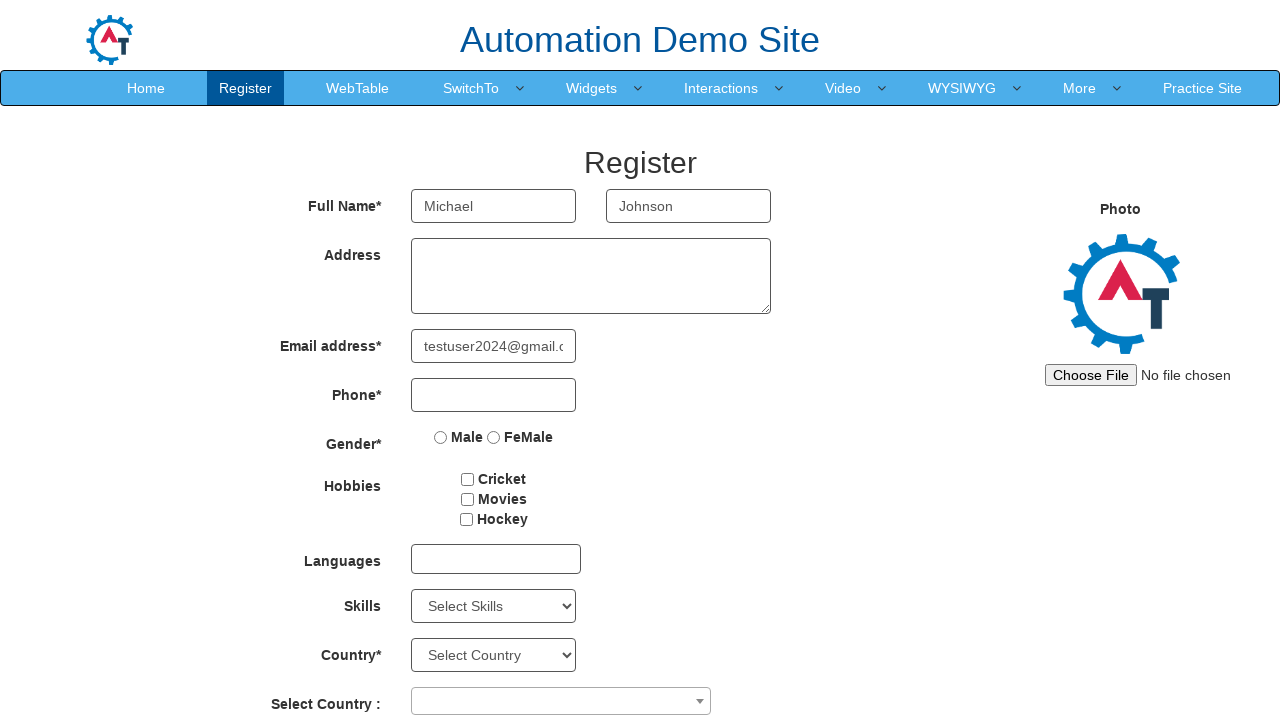